Demonstrates scrolling functionality by navigating to a demo page and scrolling to the bottom of the page using JavaScript execution.

Starting URL: https://demoqa.com/

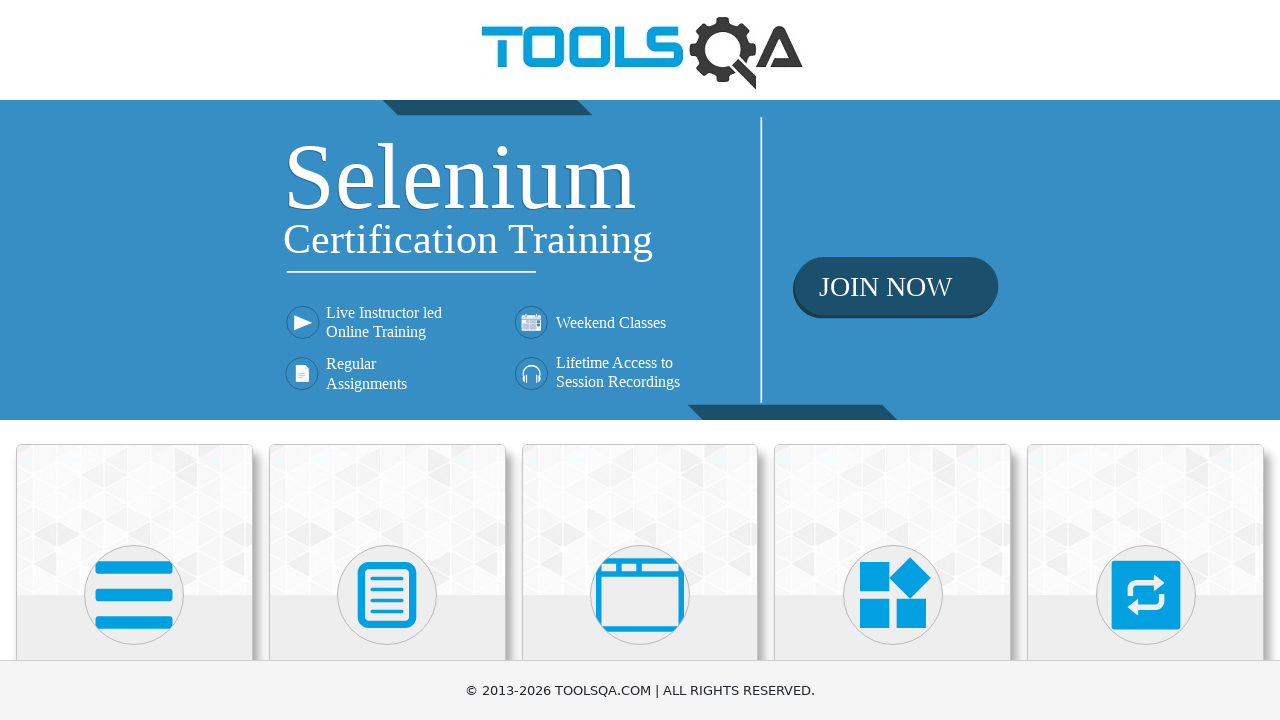

Navigated to DemoQA homepage
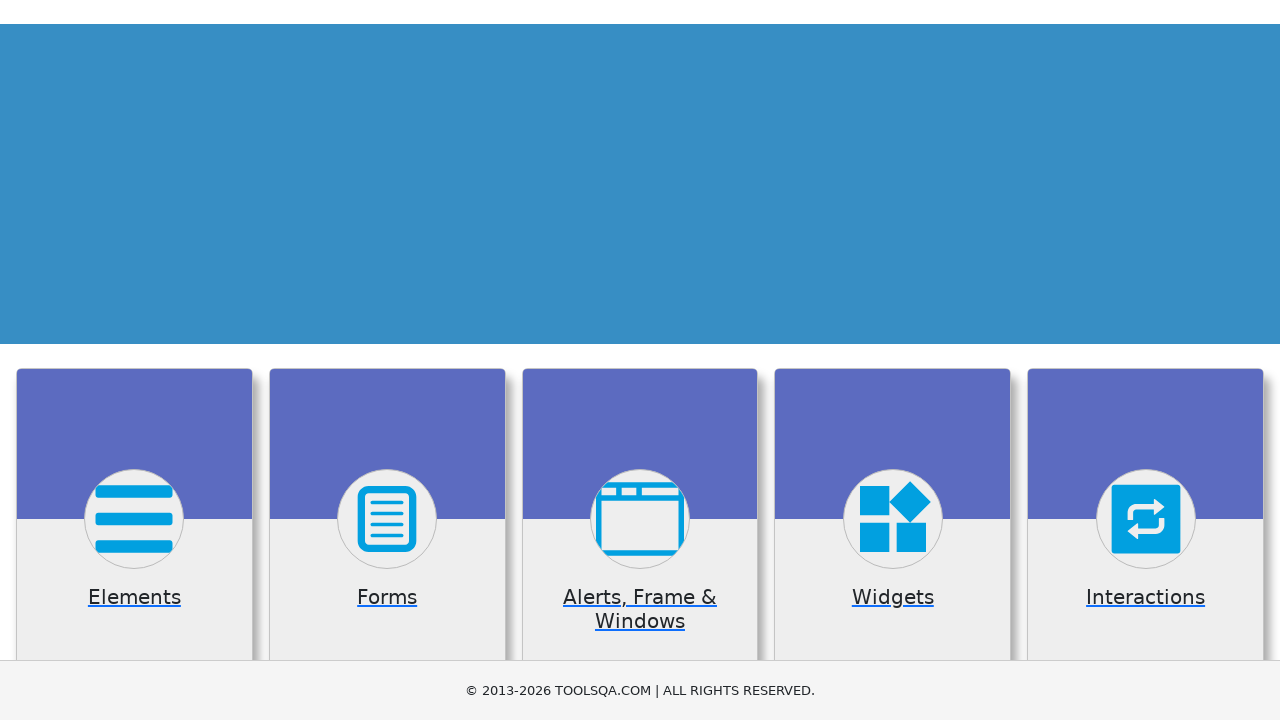

Scrolled to the bottom of the page using JavaScript
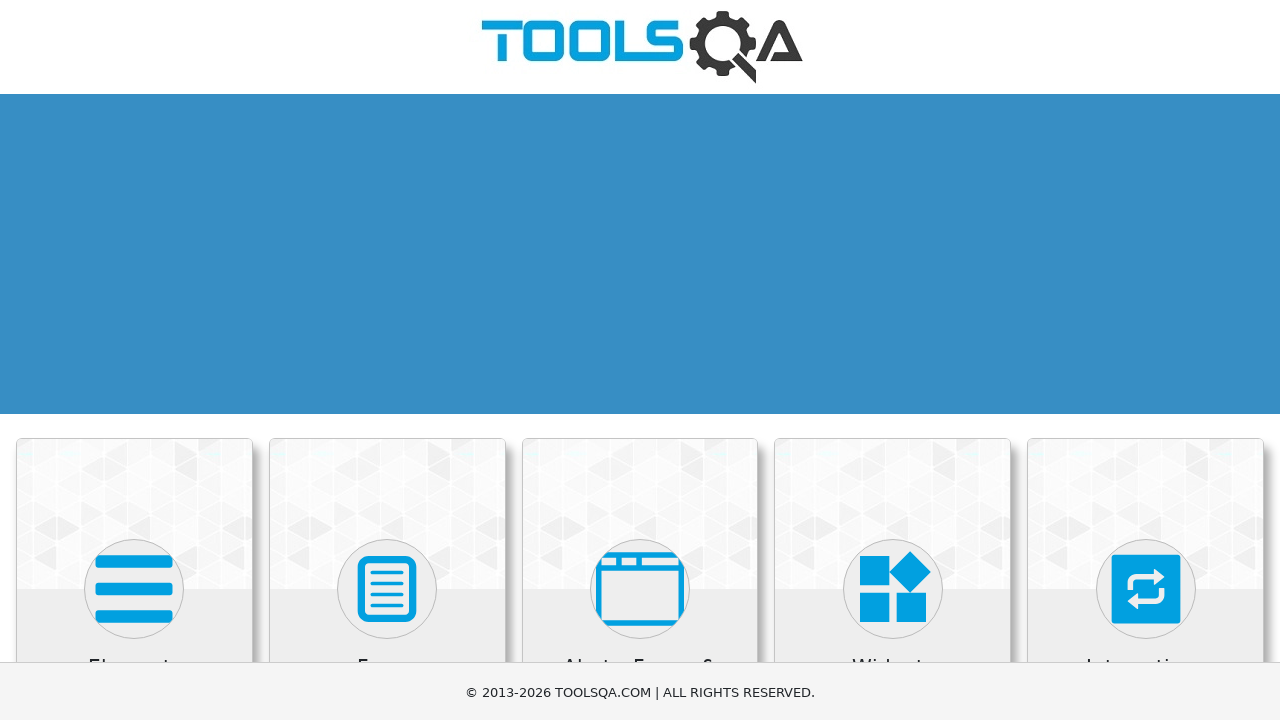

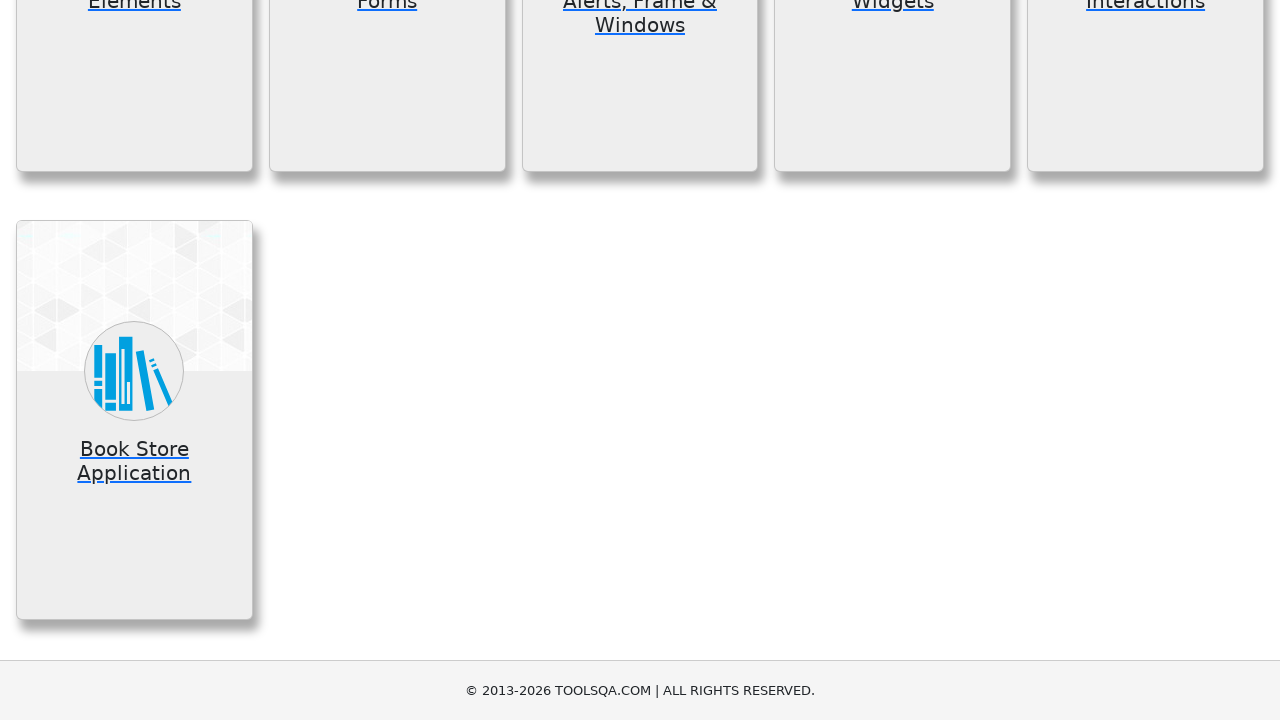